Navigates to an automation practice page and verifies that a table with numeric values is displayed, checking that the sum of values in the third column matches the displayed total amount

Starting URL: https://rahulshettyacademy.com/AutomationPractice/

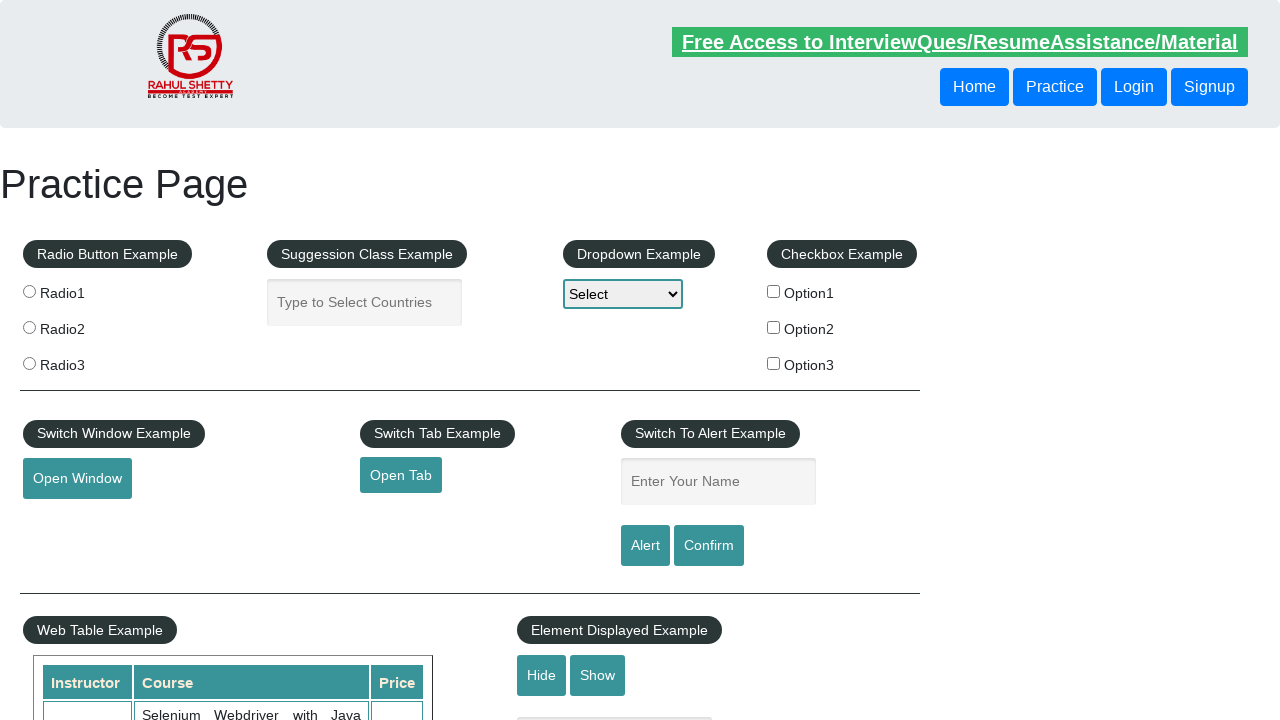

Waited for table to load
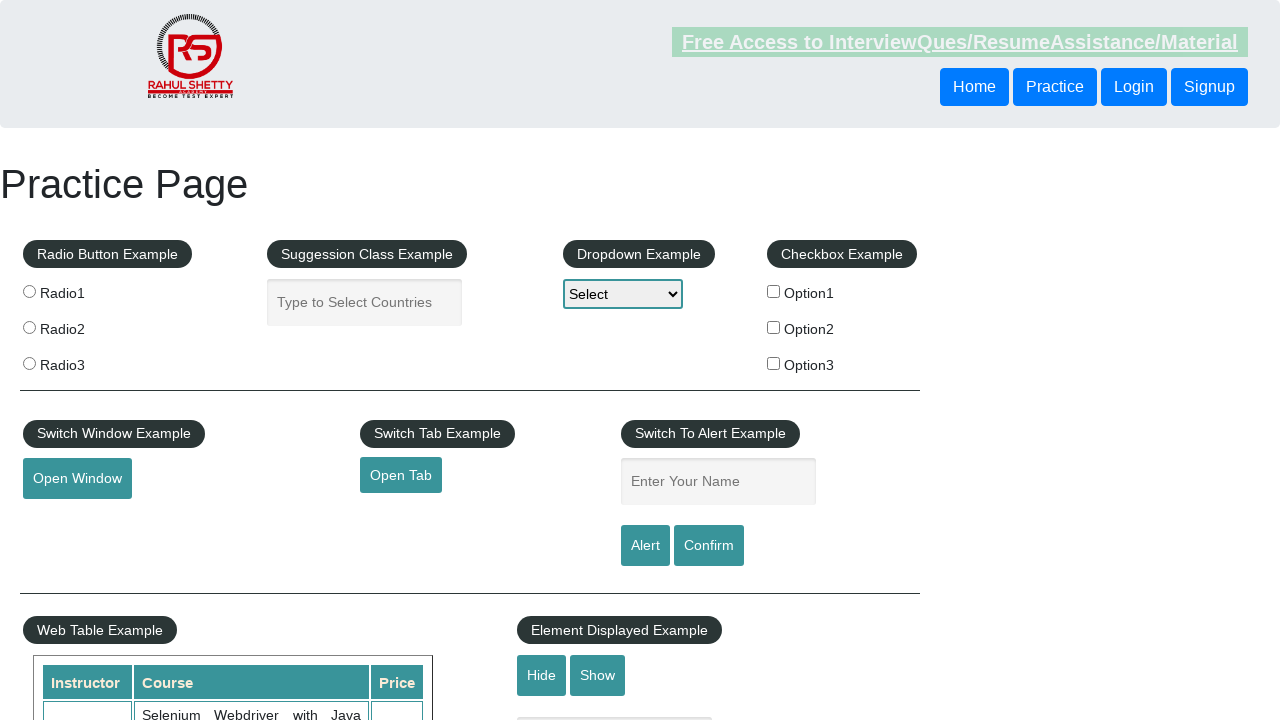

Waited for total amount element to be visible
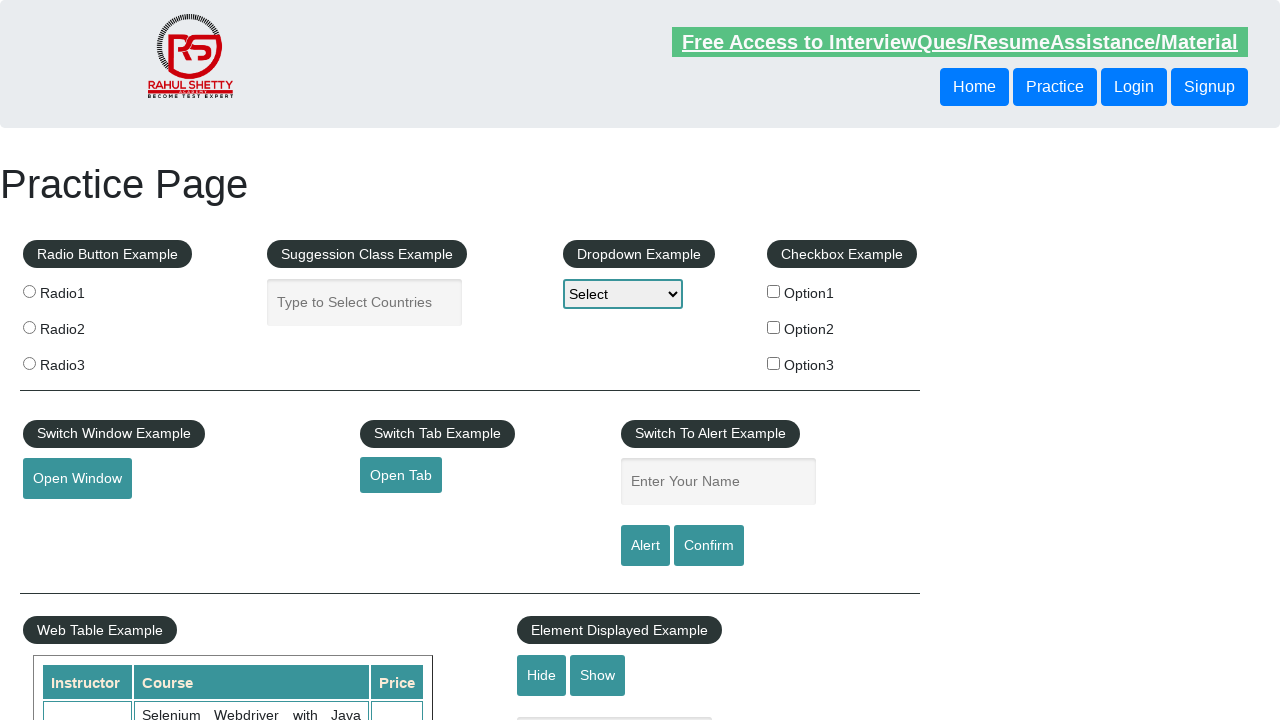

Verified table rows with third column values are present
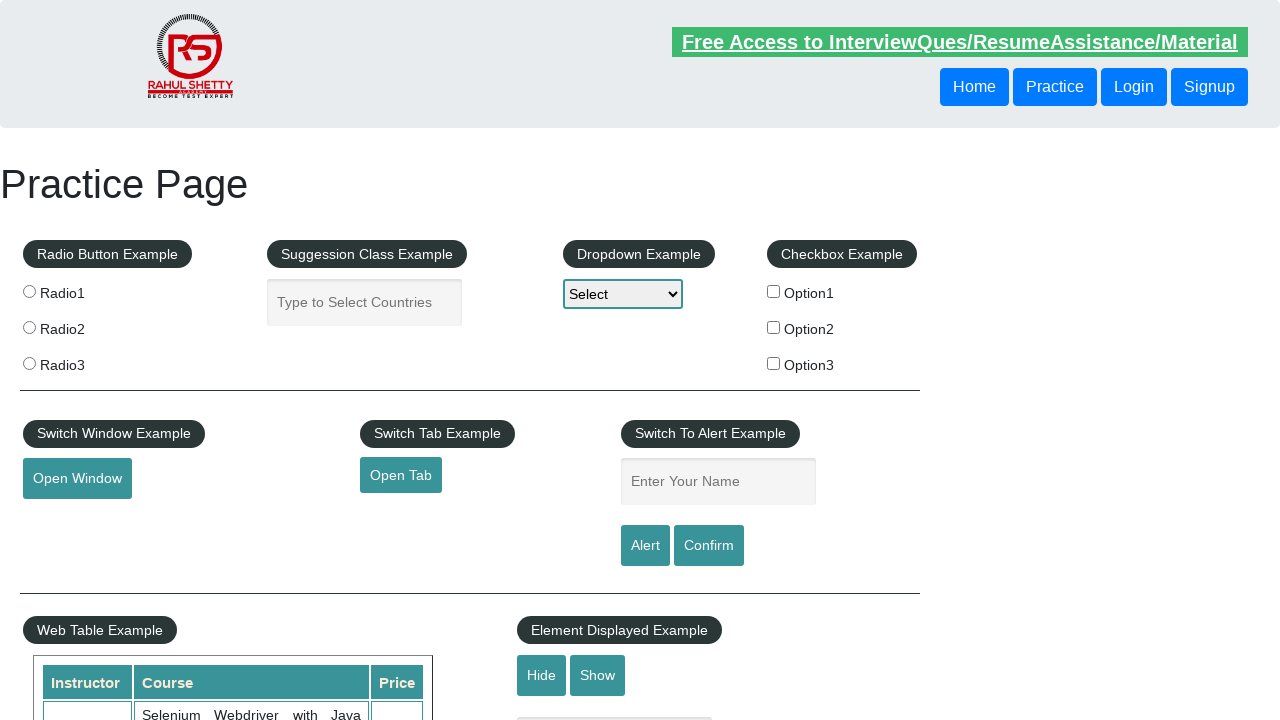

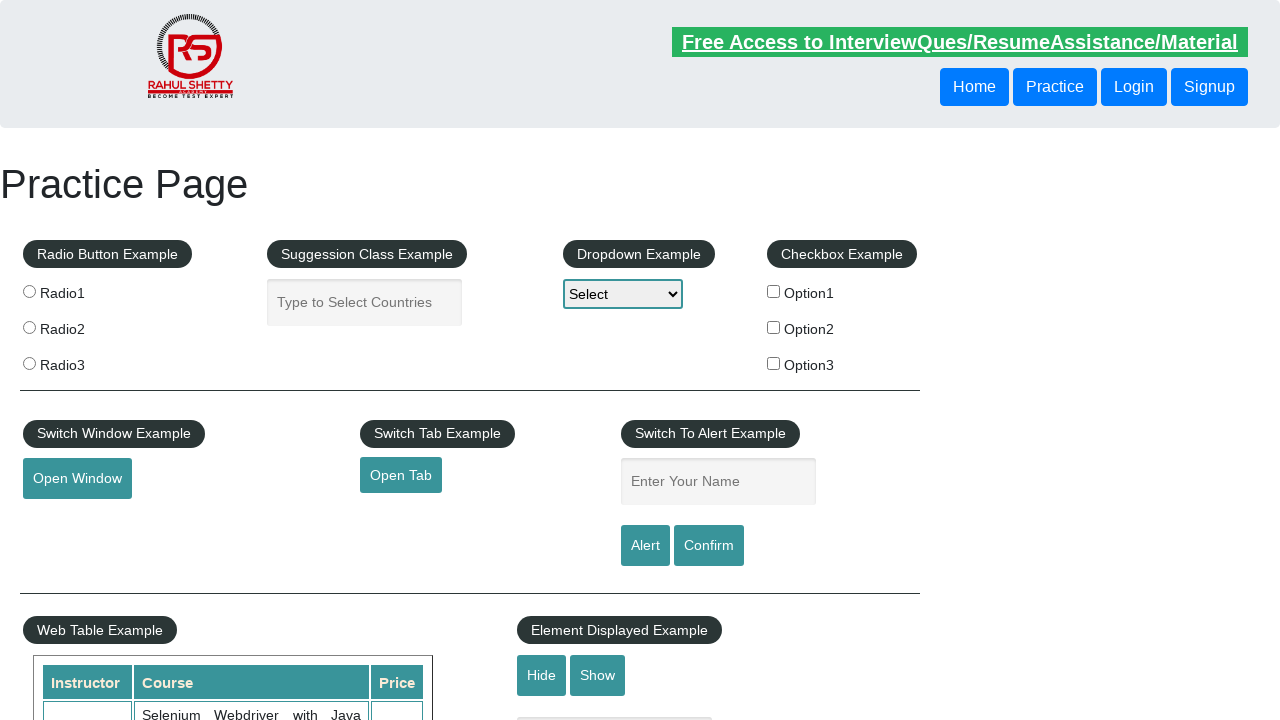